Tests the jQuery UI selectable widget by switching to the demo iframe and clicking on the first selectable item.

Starting URL: https://jqueryui.com/selectable/

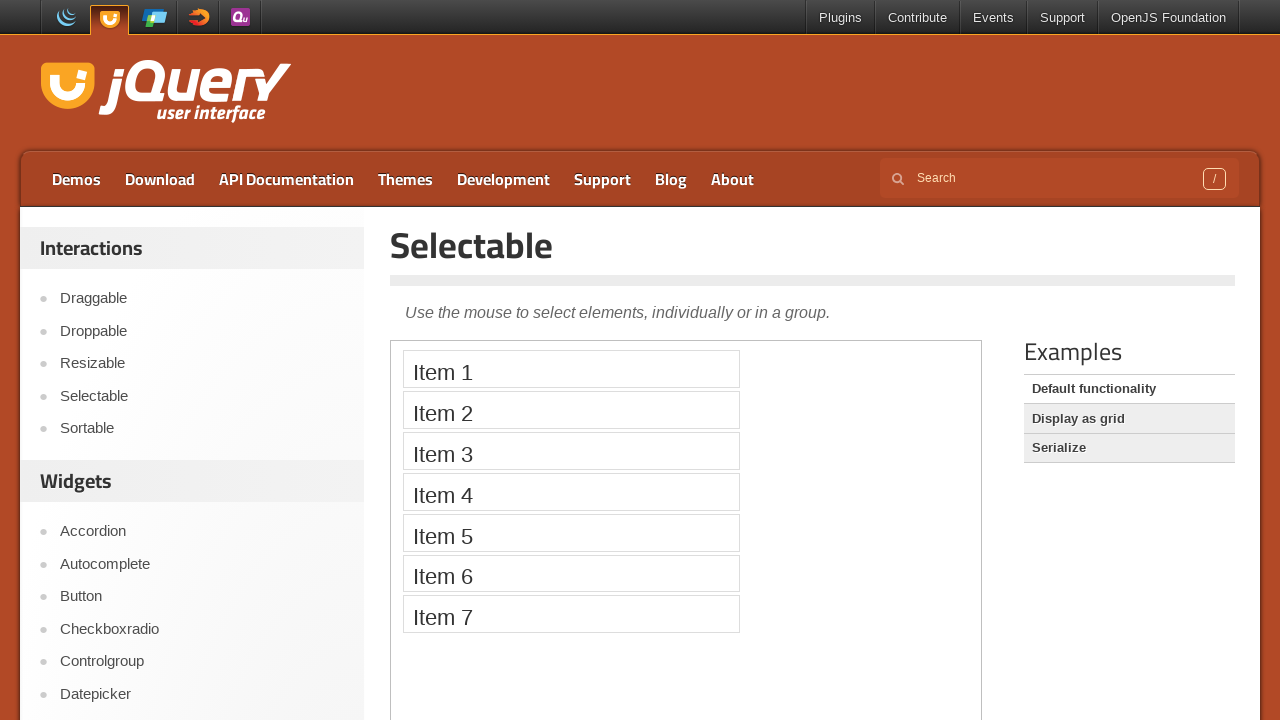

Waited for demo iframe to load
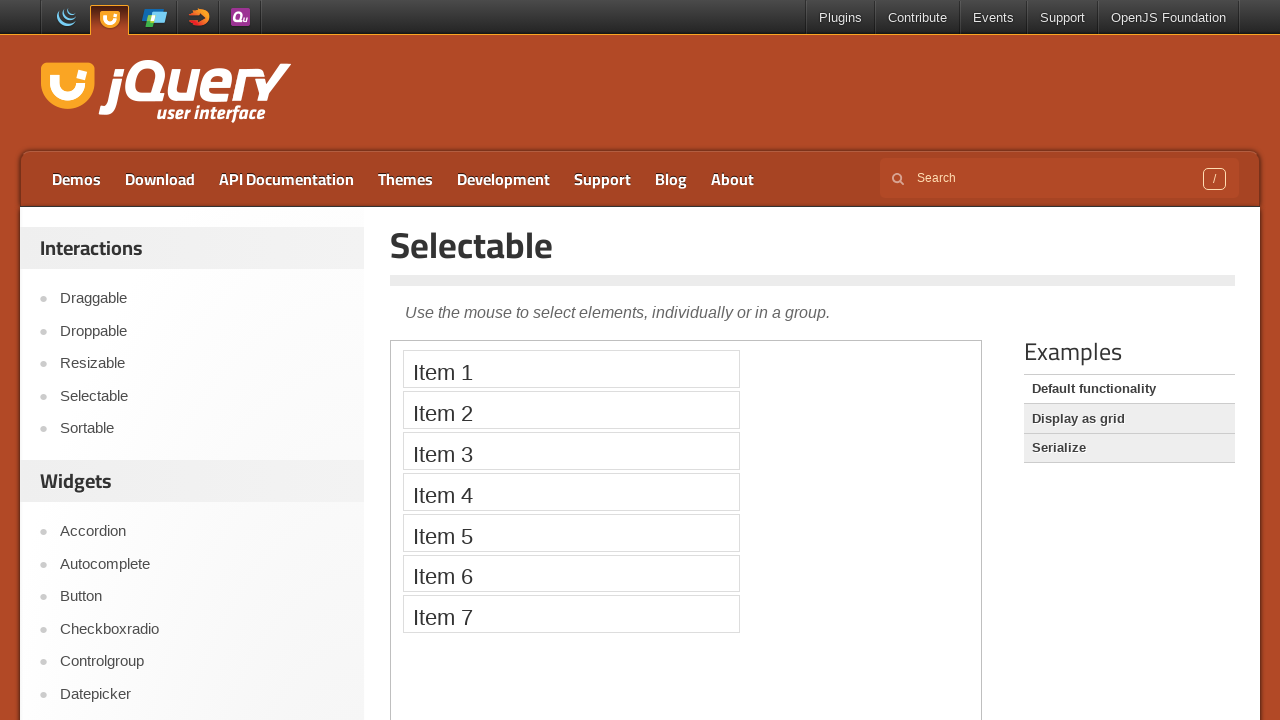

Switched to the demo iframe
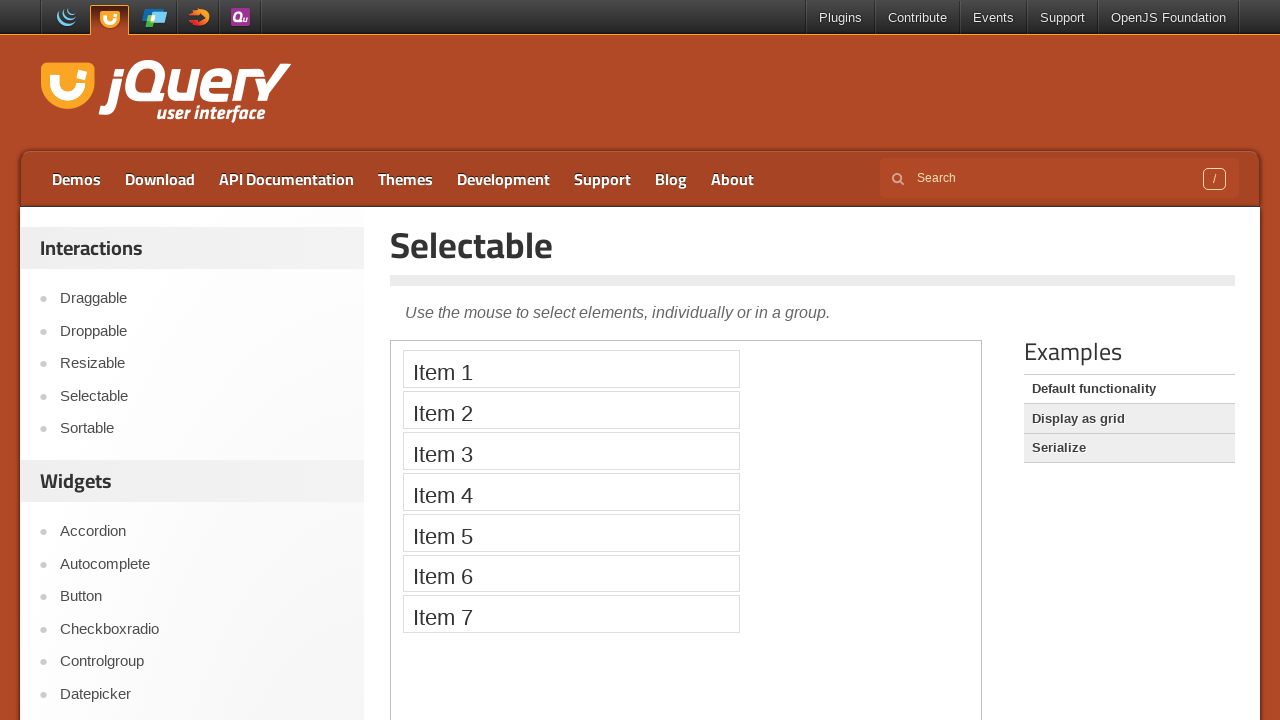

Clicked on Item 1 in the selectable list at (571, 369) on xpath=//li[text()='Item 1']
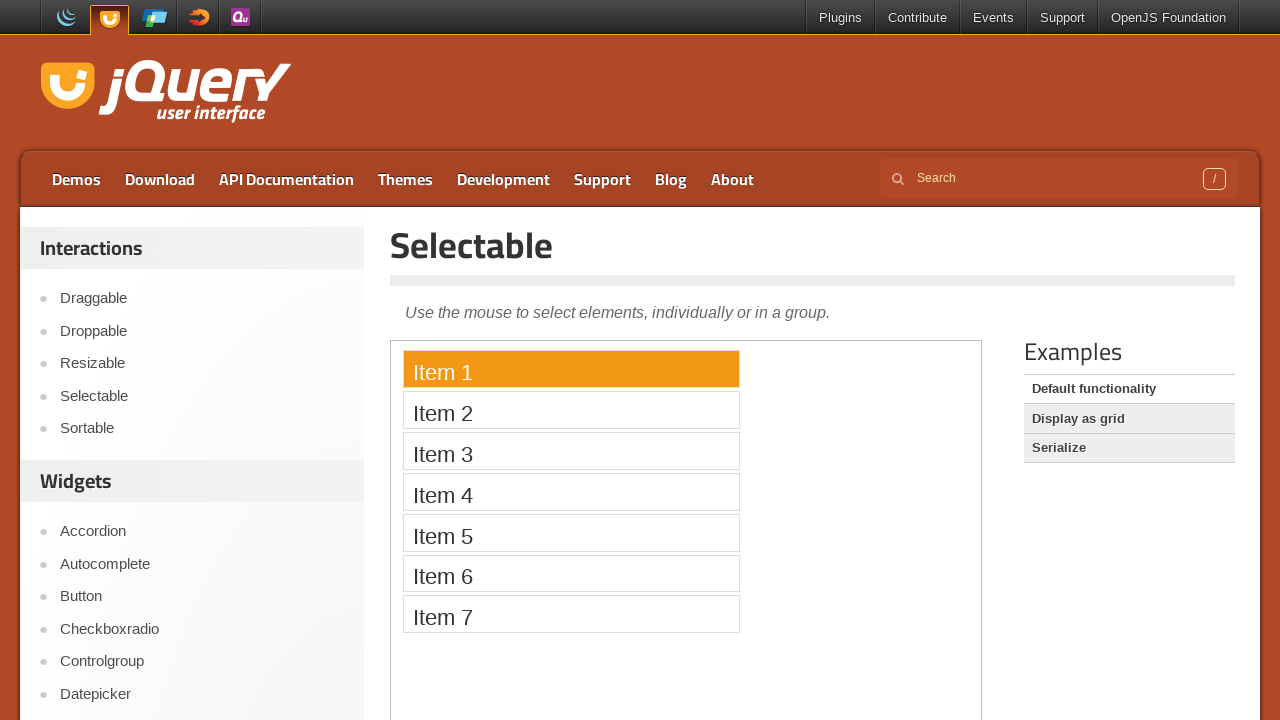

Verified Item 1 is selected
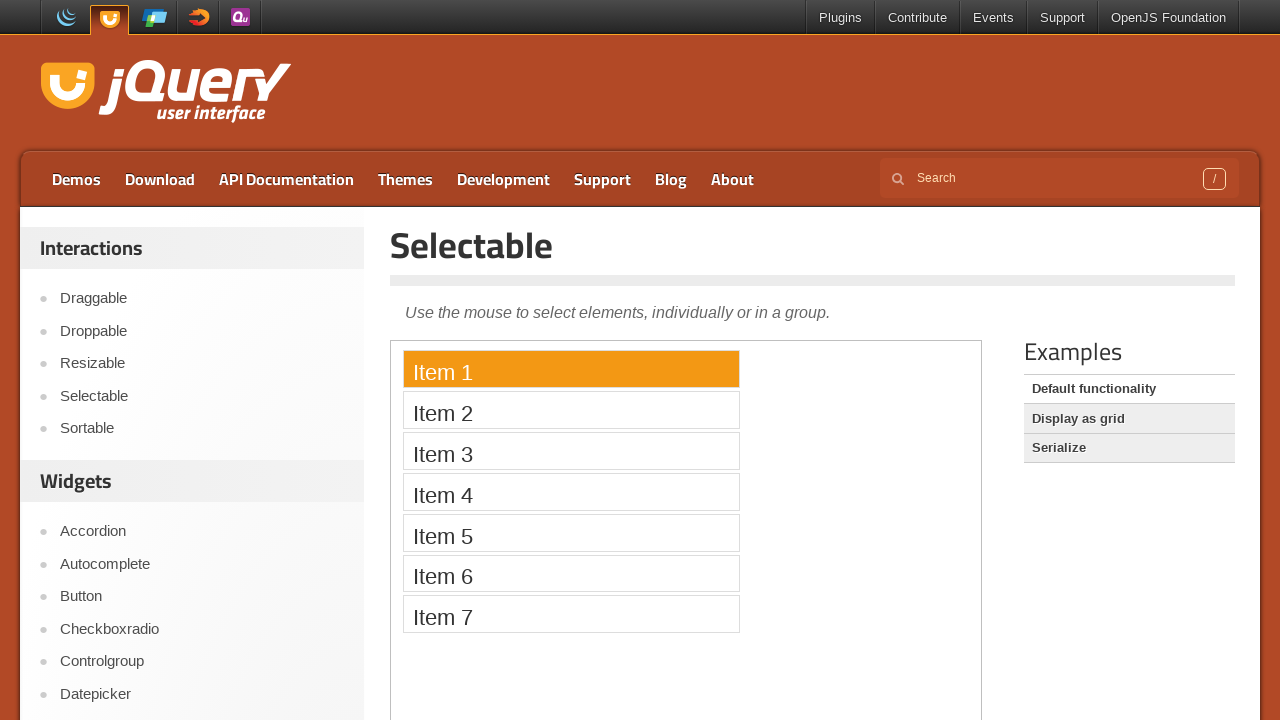

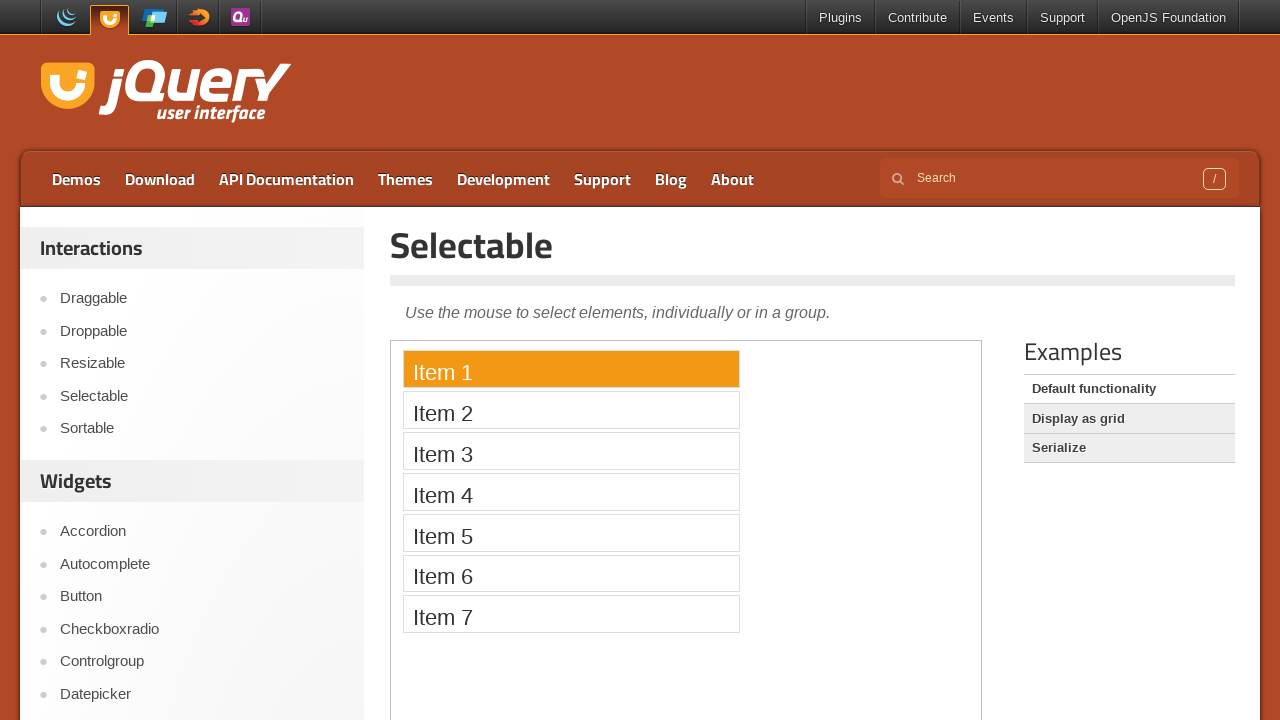